Tests registration form validation by entering mismatched email addresses and verifying the confirmation email error message

Starting URL: https://alada.vn/tai-khoan/dang-ky.html

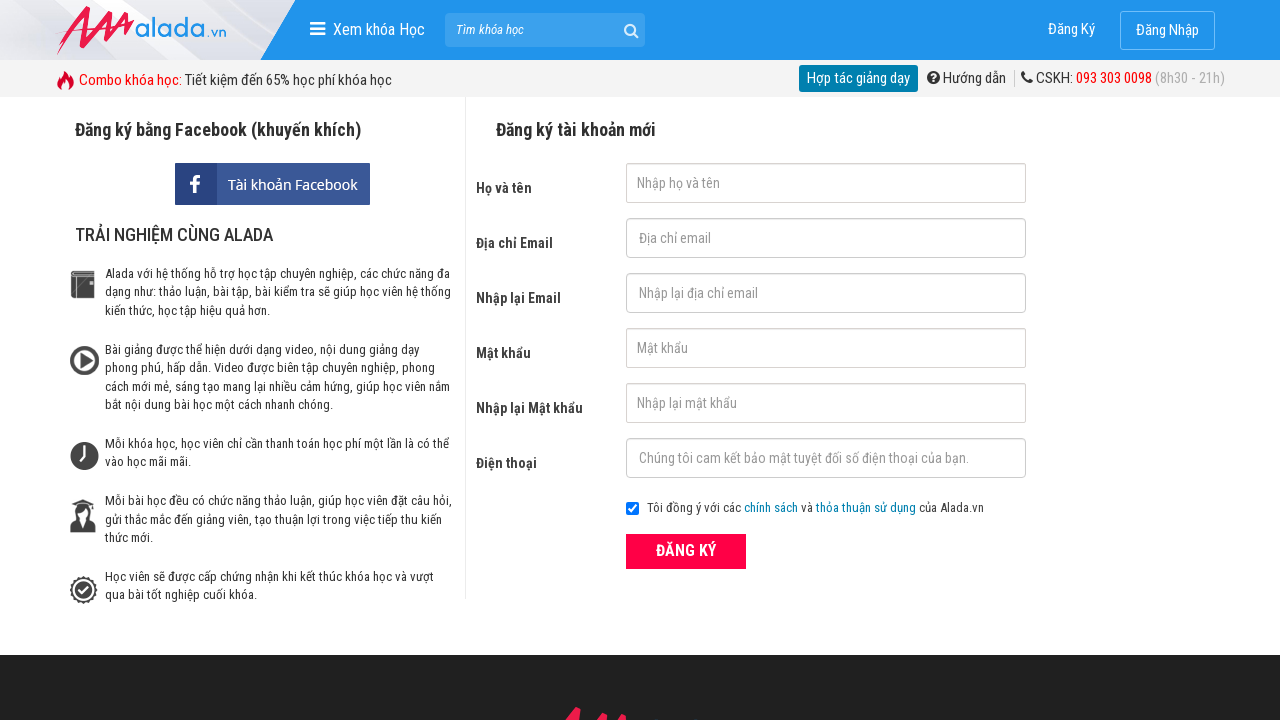

Filled firstname field with 'ABC' on #txtFirstname
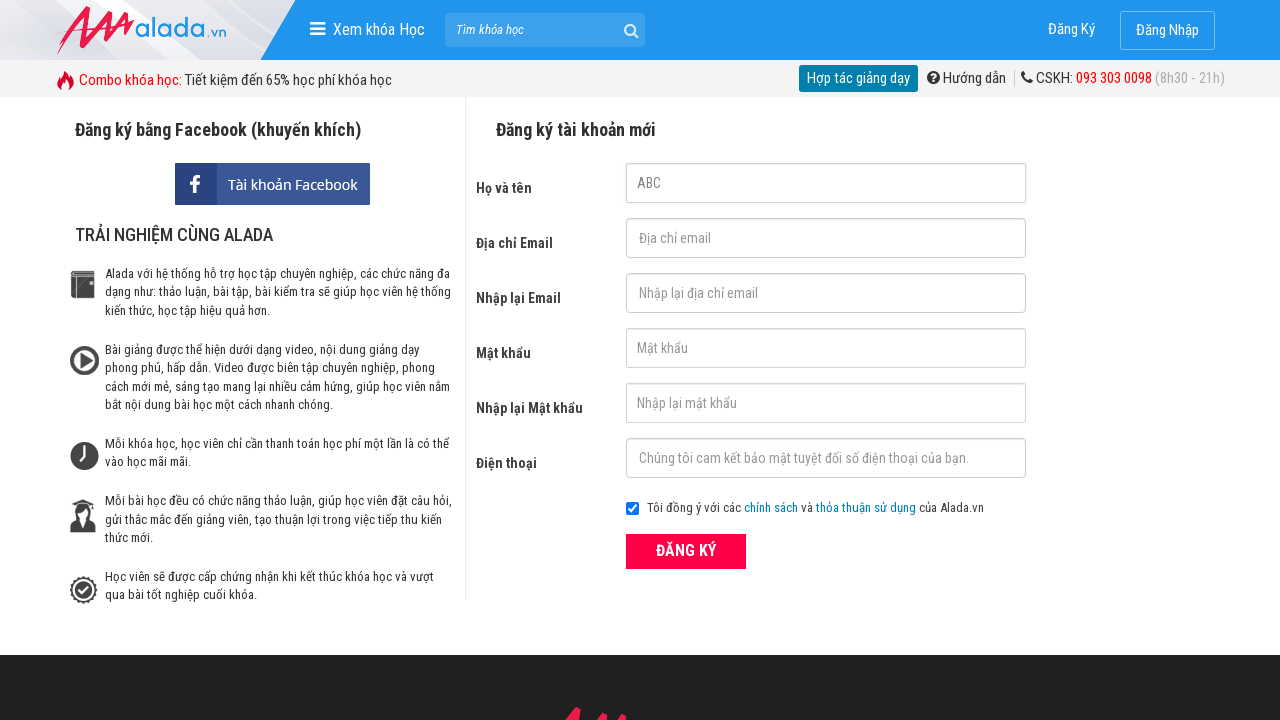

Filled email field with '123@gmail.com' on #txtEmail
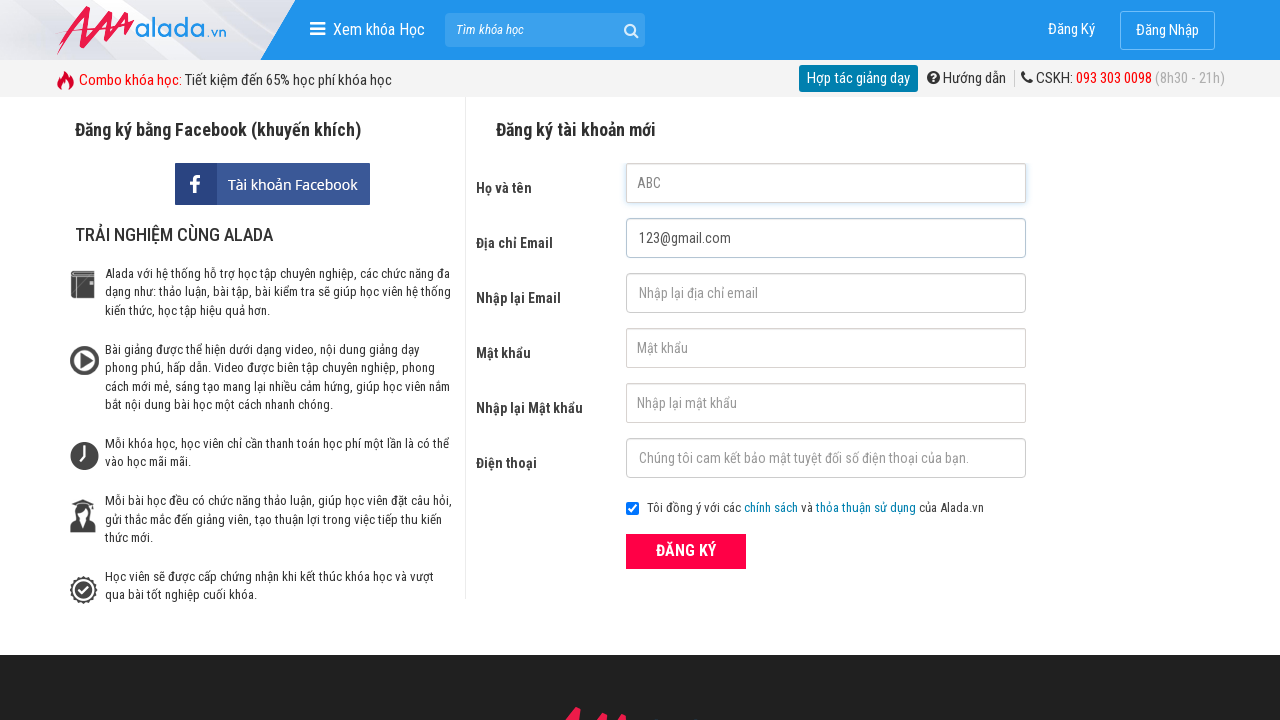

Filled confirm email field with '1@gmail.com' (mismatched) on #txtCEmail
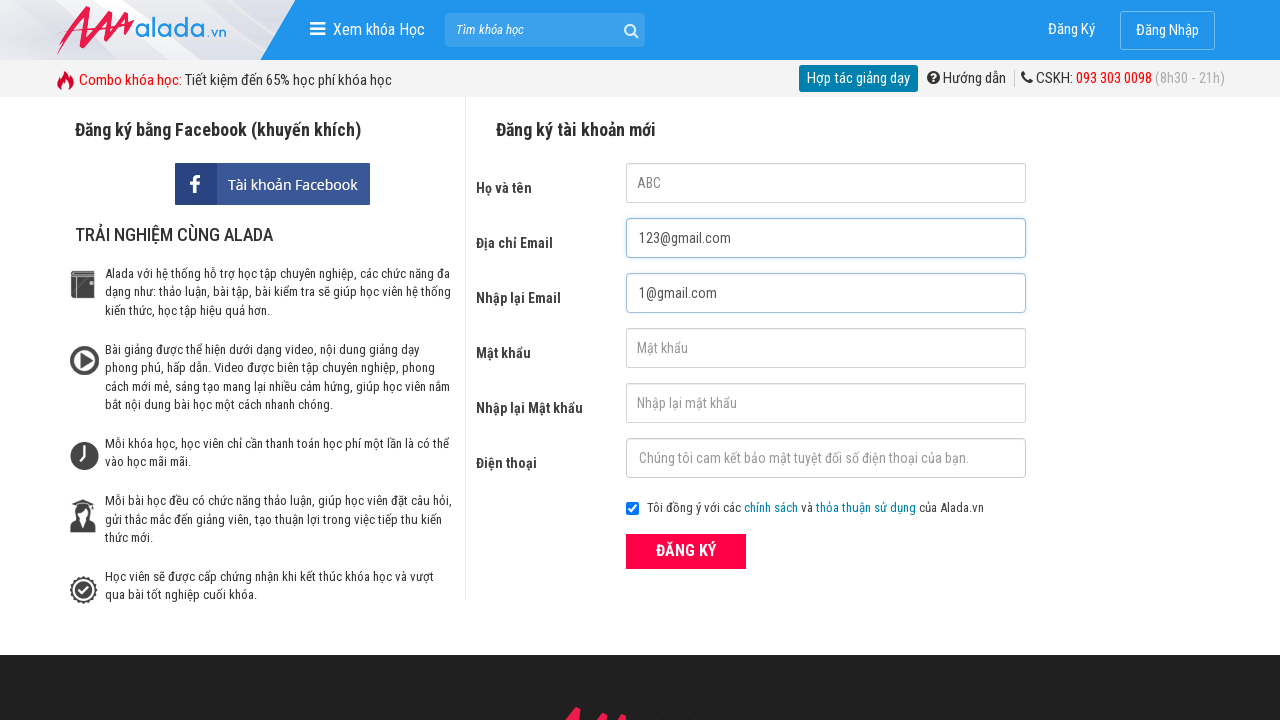

Filled password field with '123456' on #txtPassword
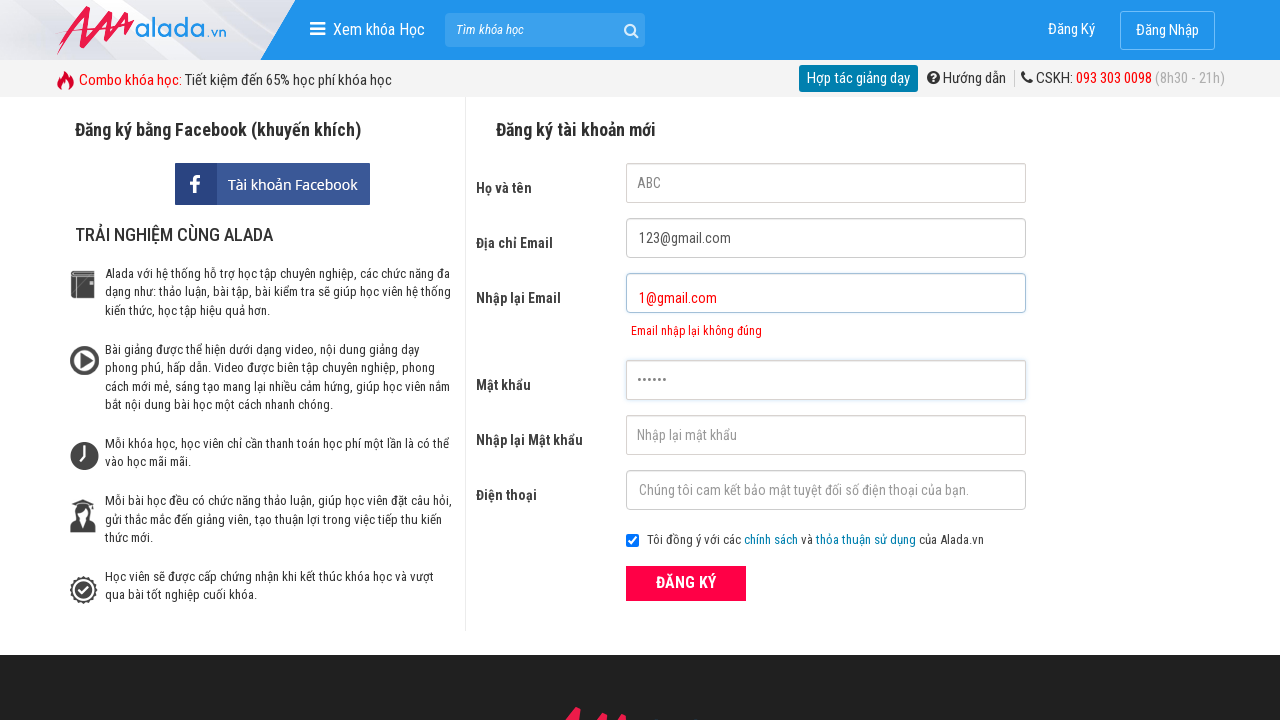

Filled confirm password field with '123456' on #txtCPassword
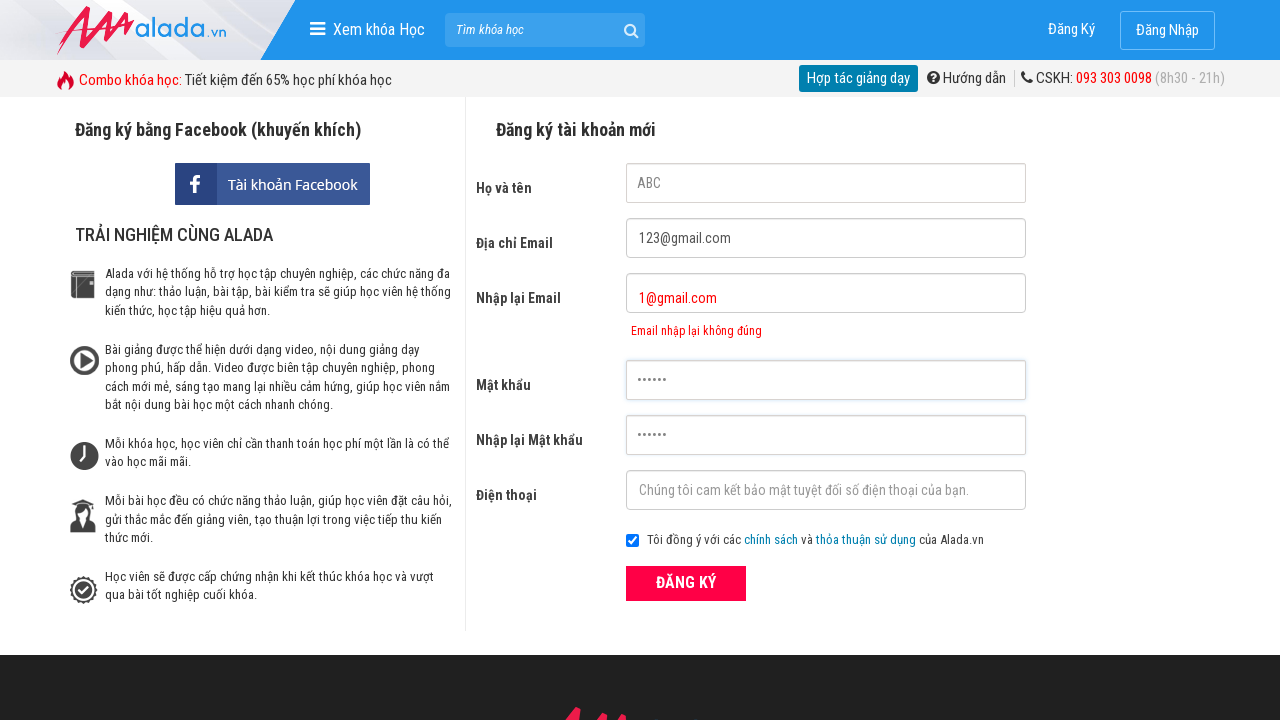

Filled phone field with '0987654321' on #txtPhone
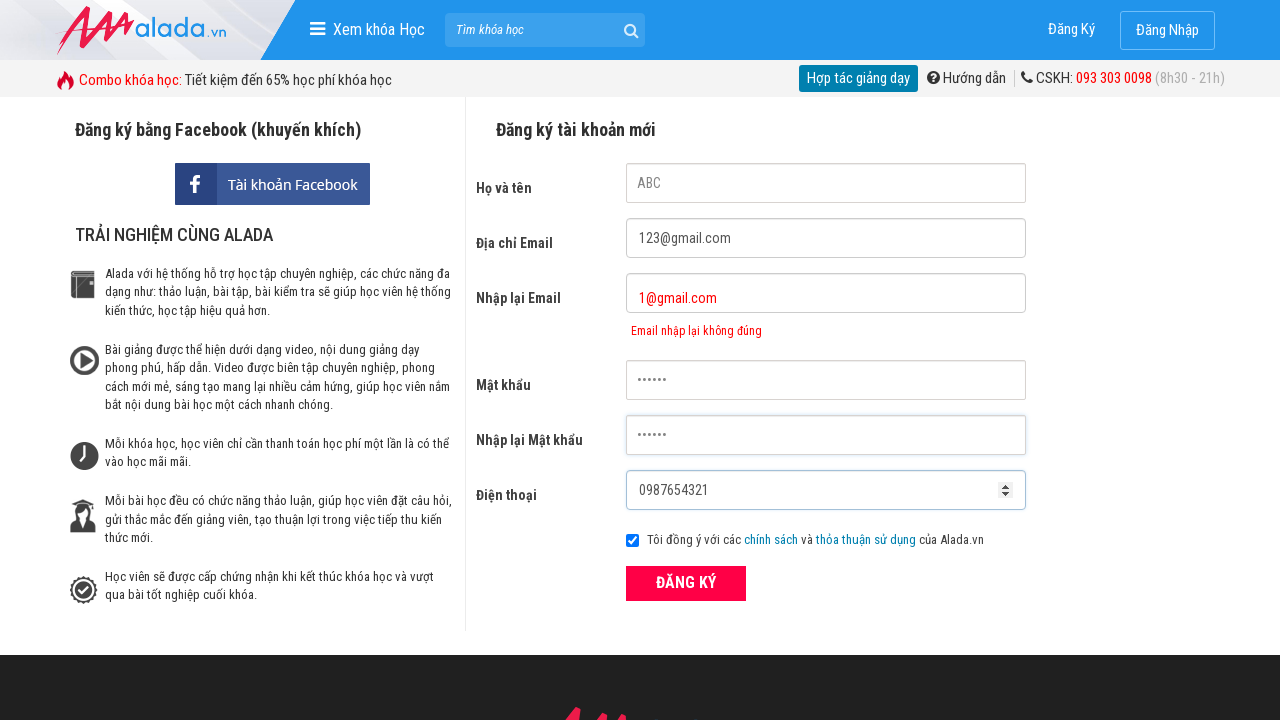

Clicked ĐĂNG KÝ (Register) button at (686, 583) on xpath=//form[@id='frmLogin']//button[text()='ĐĂNG KÝ']
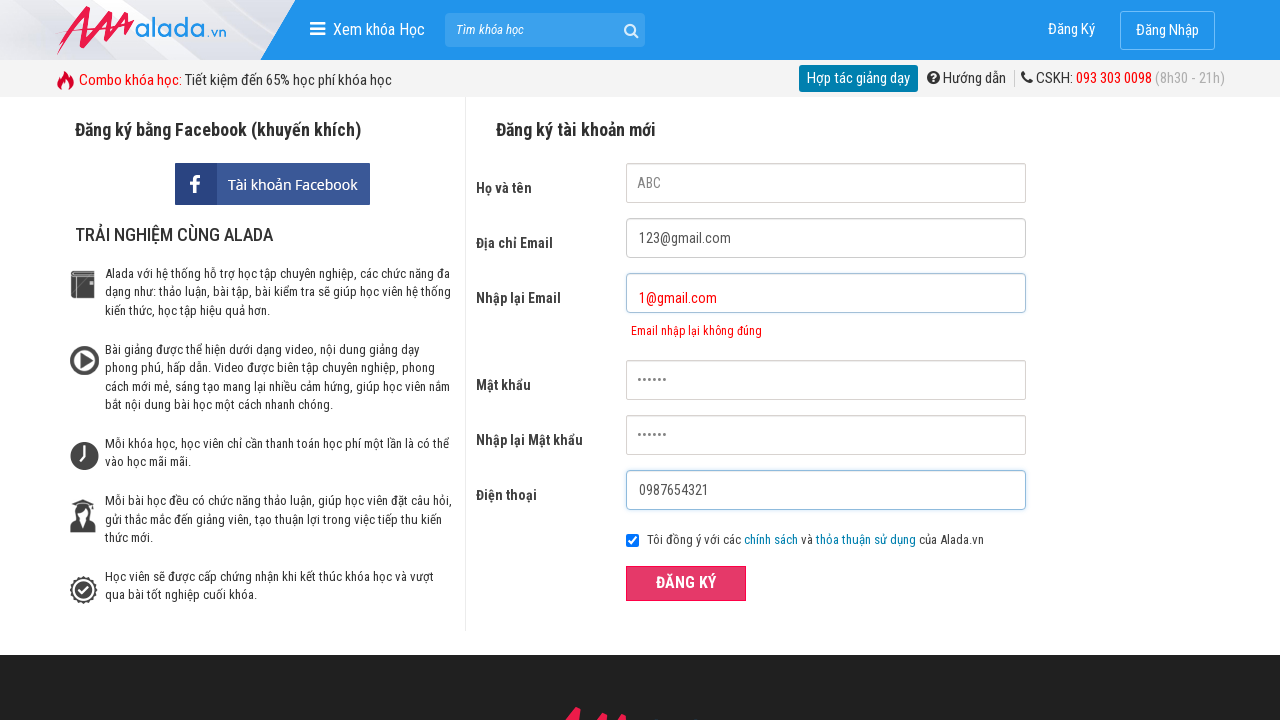

Email mismatch error message appeared on confirm email field
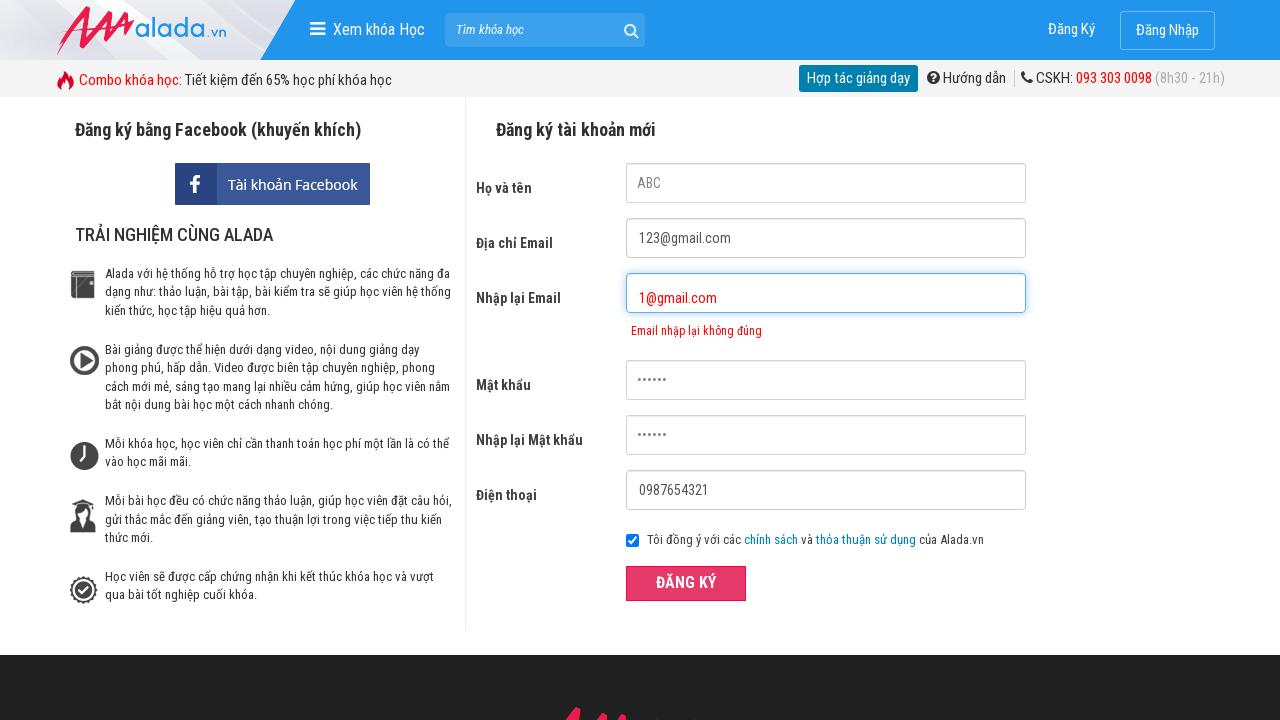

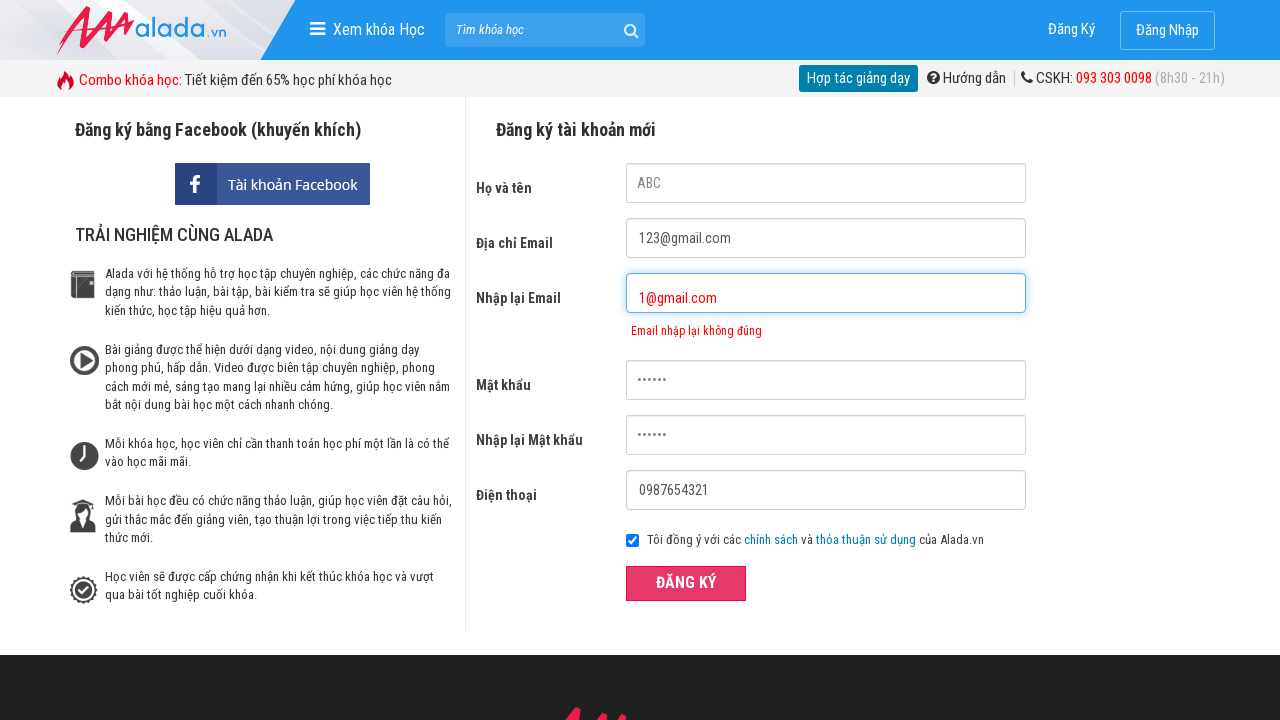